Tests tooltip on button by hovering and verifying the tooltip text appears.

Starting URL: https://demoqa.com/tool-tips

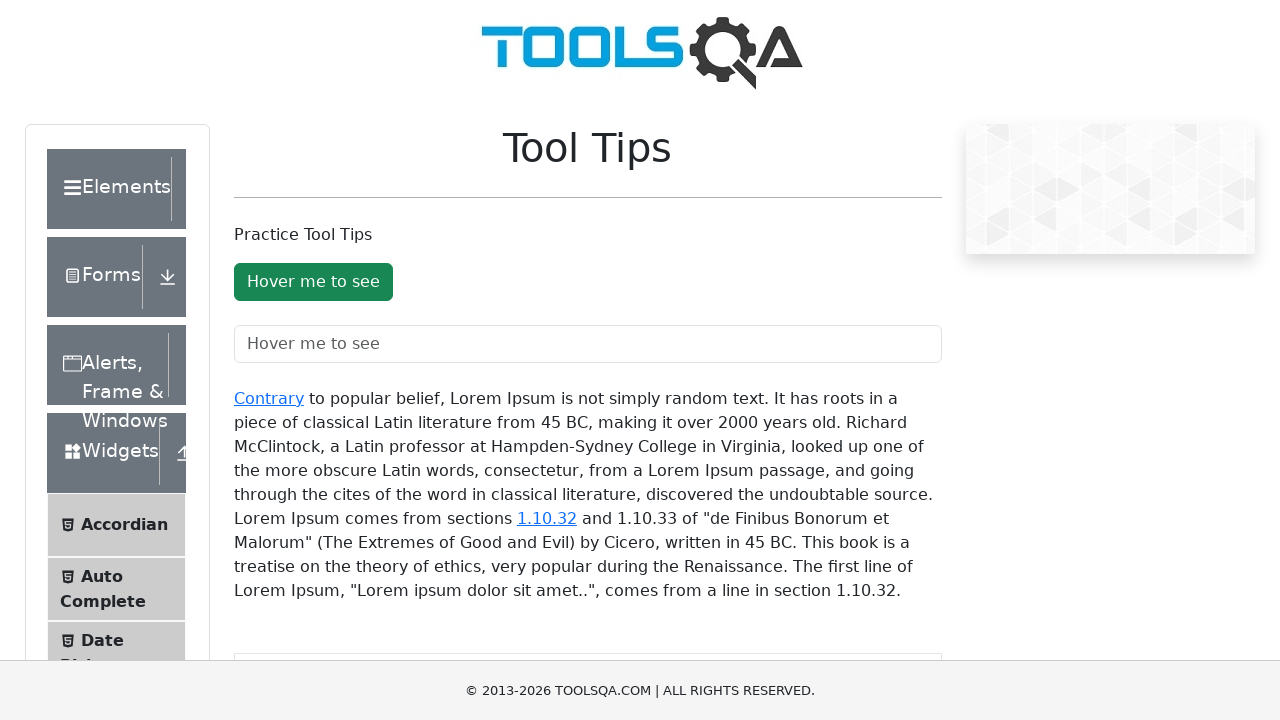

Hovered over the tooltip button at (313, 282) on #toolTipButton
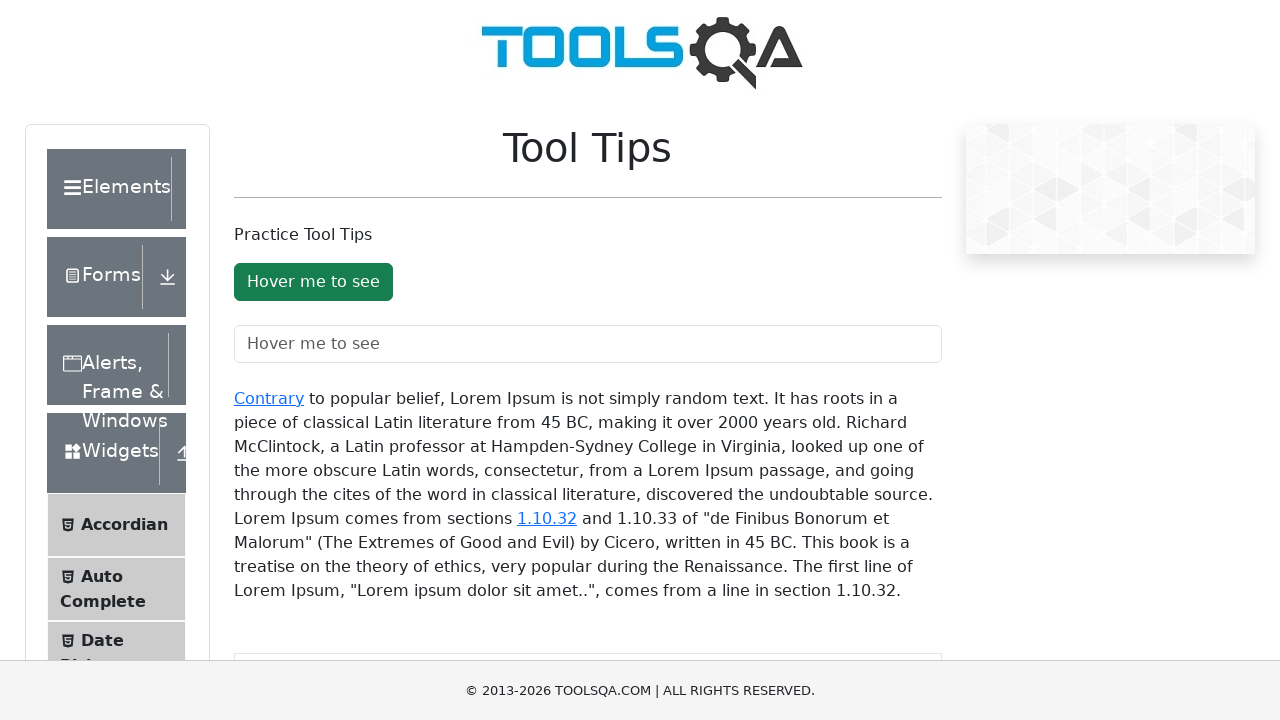

Tooltip text appeared after hovering
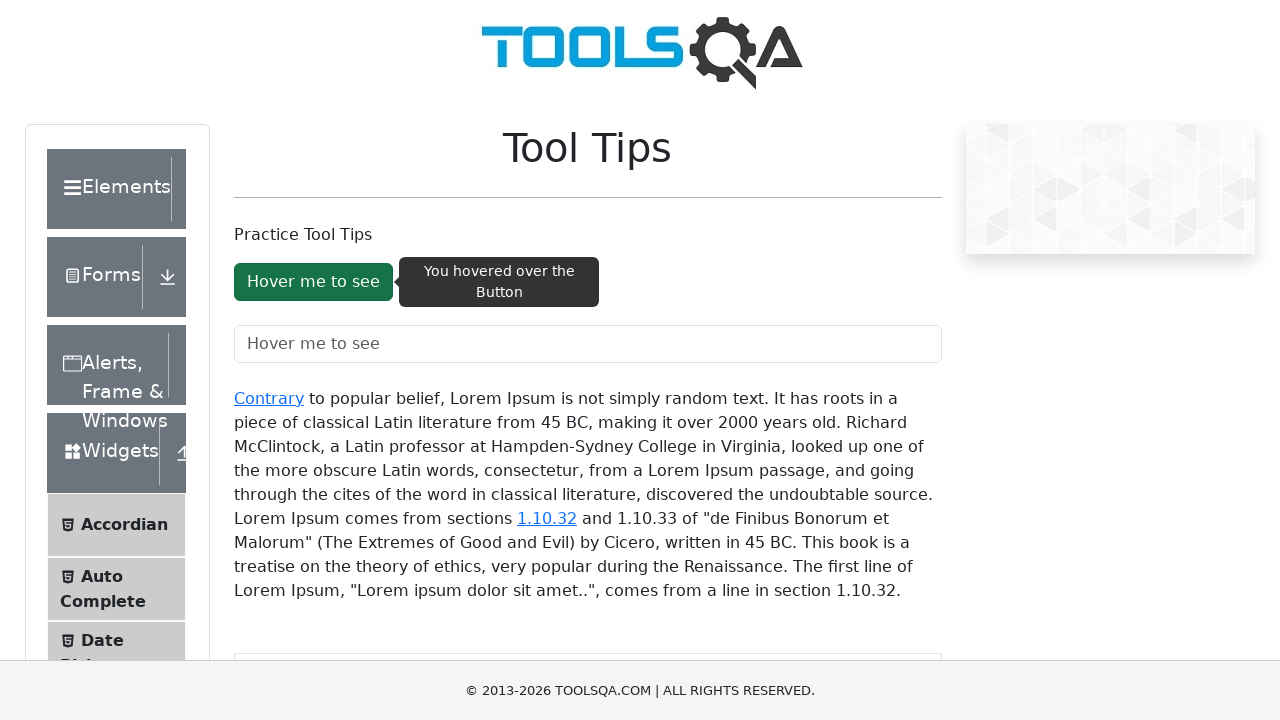

Verified tooltip text 'You hovered over the Button' is visible
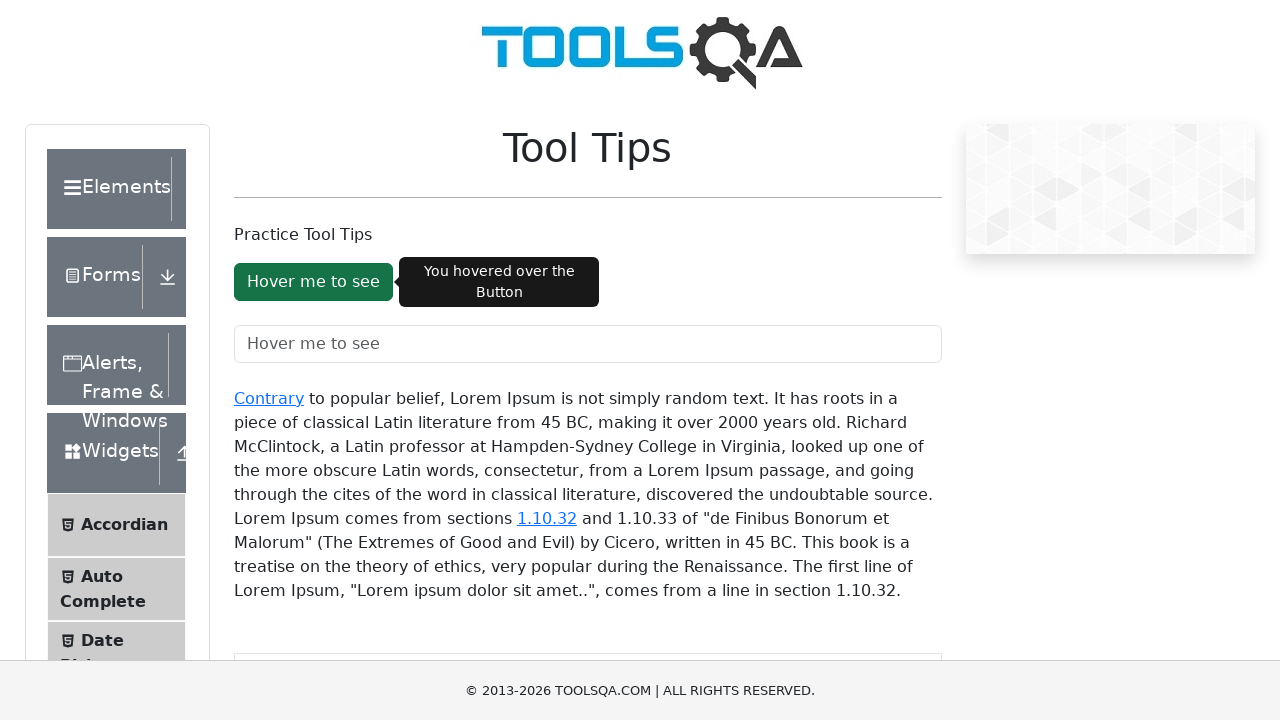

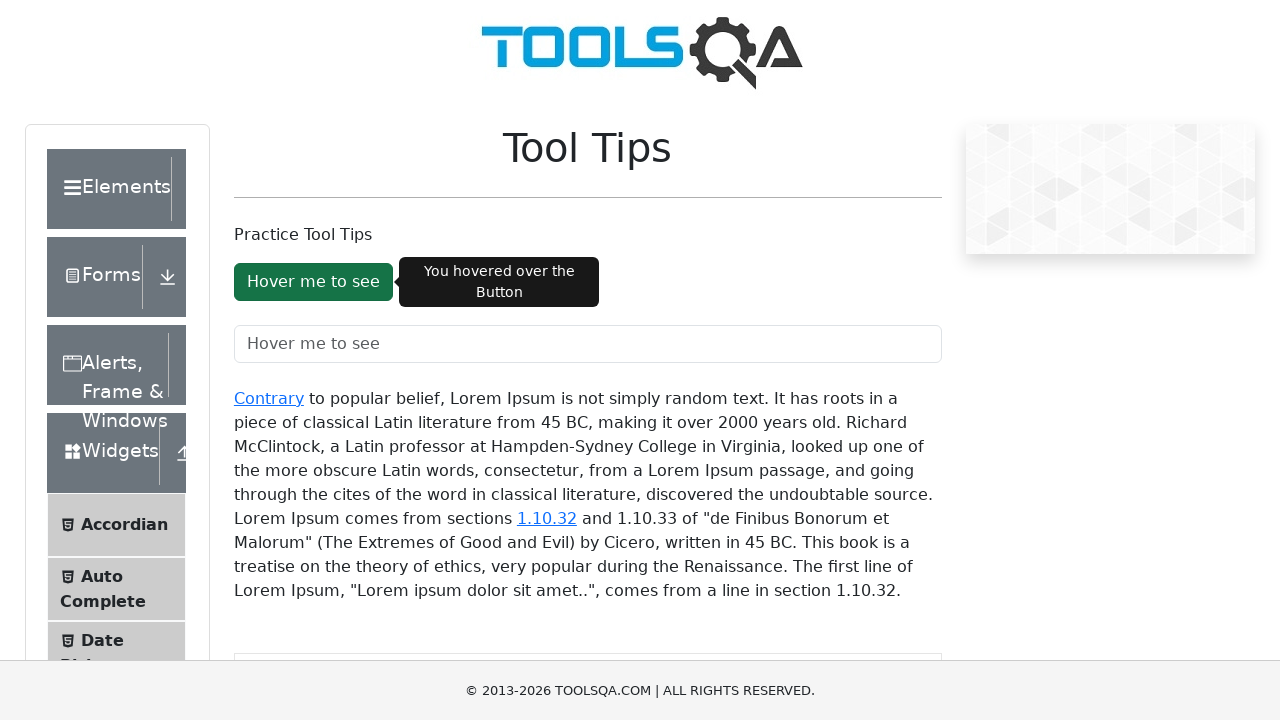